Tests the add-to-cart functionality on a demo e-commerce site by adding a product to cart and verifying the product name in the cart matches the product selected from the product listing.

Starting URL: https://bstackdemo.com/

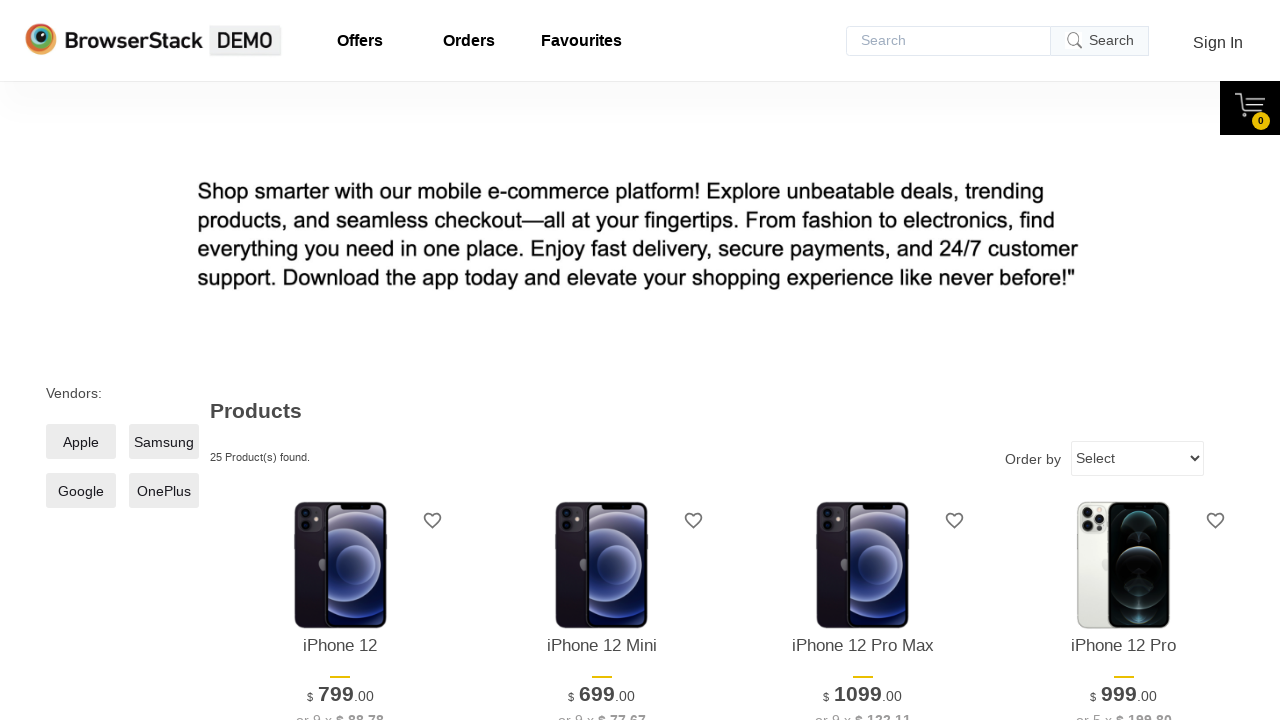

Page loaded and title matched StackDemo
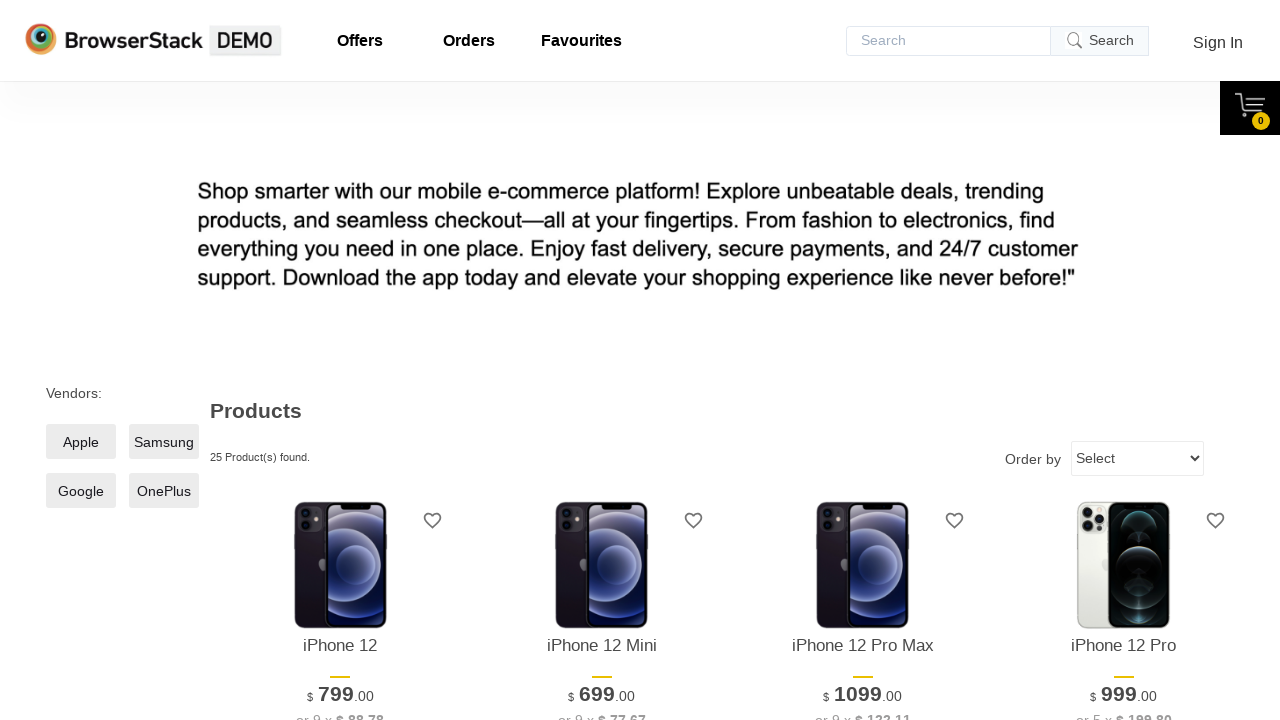

Product element became visible on screen
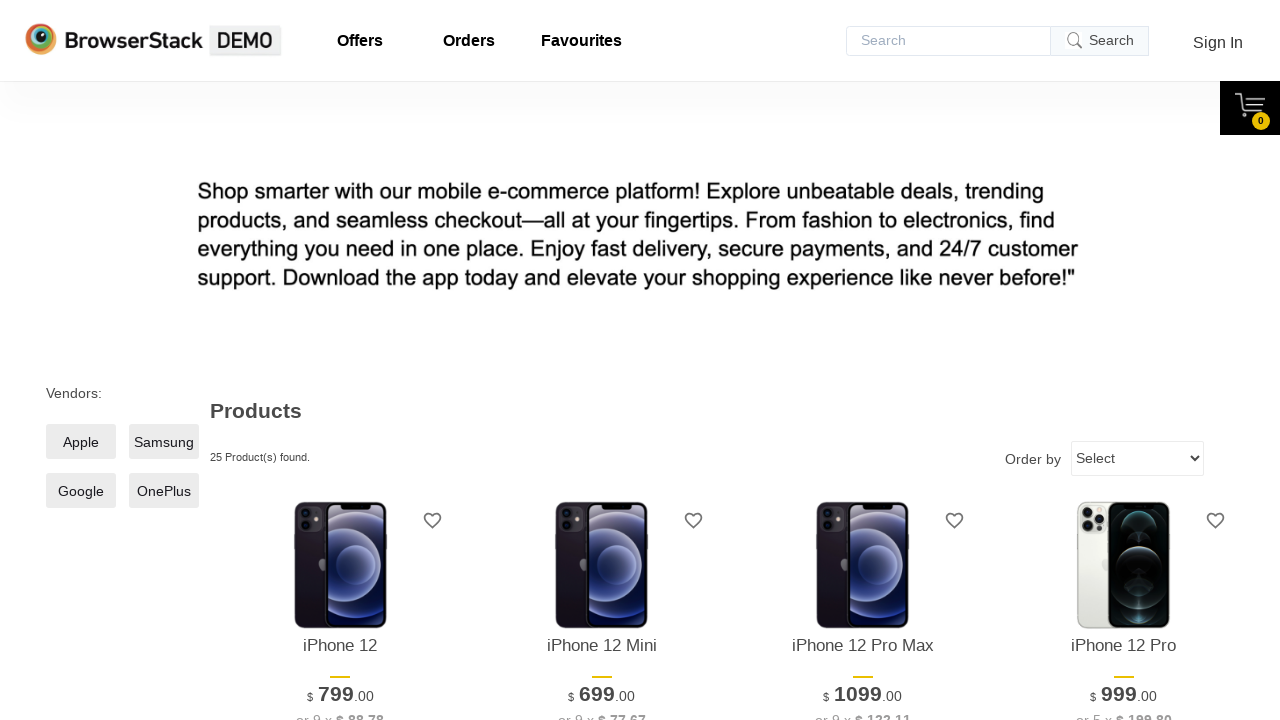

Retrieved product name from listing: iPhone 12
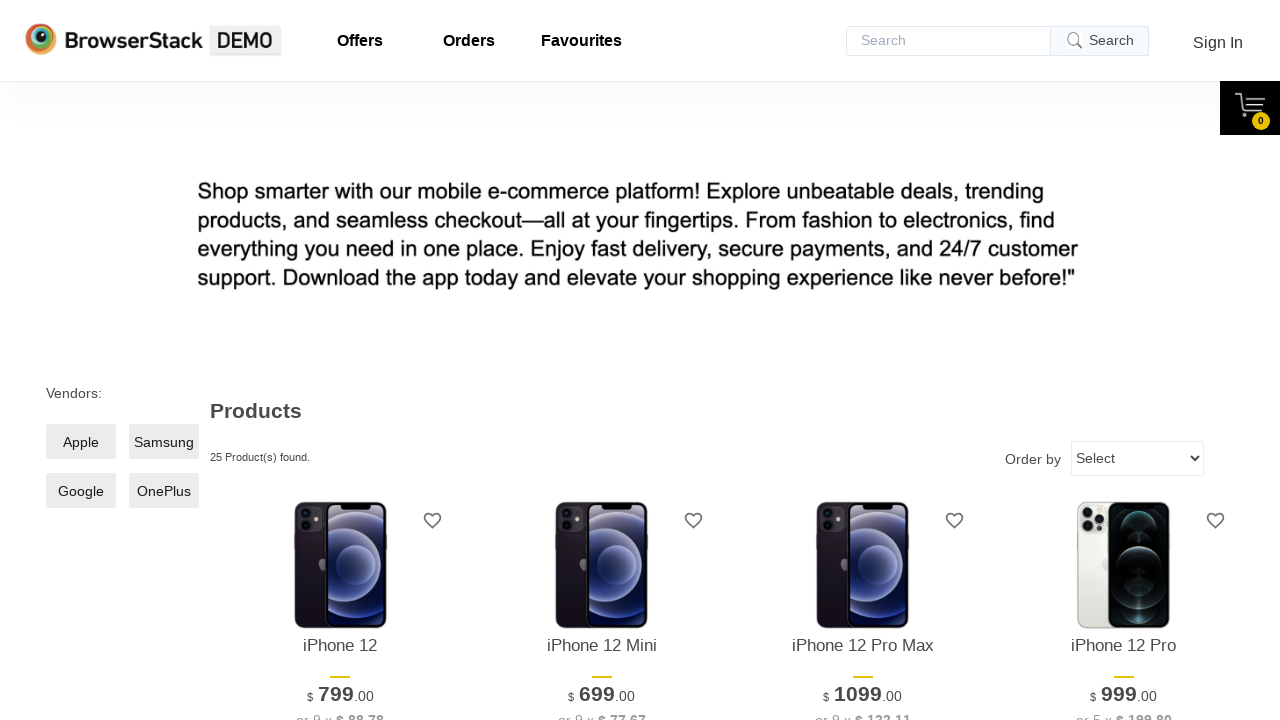

Add to cart button became visible
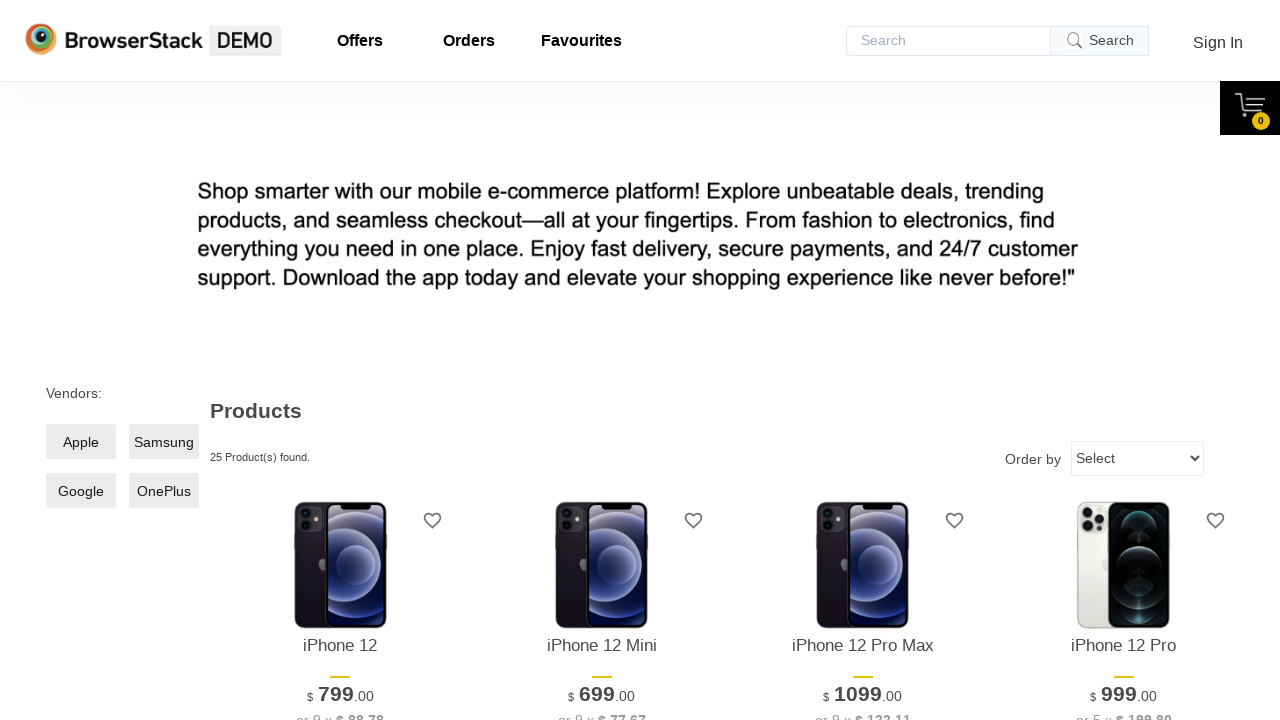

Clicked Add to cart button for the product at (340, 361) on xpath=//*[@id="1"]/div[4]
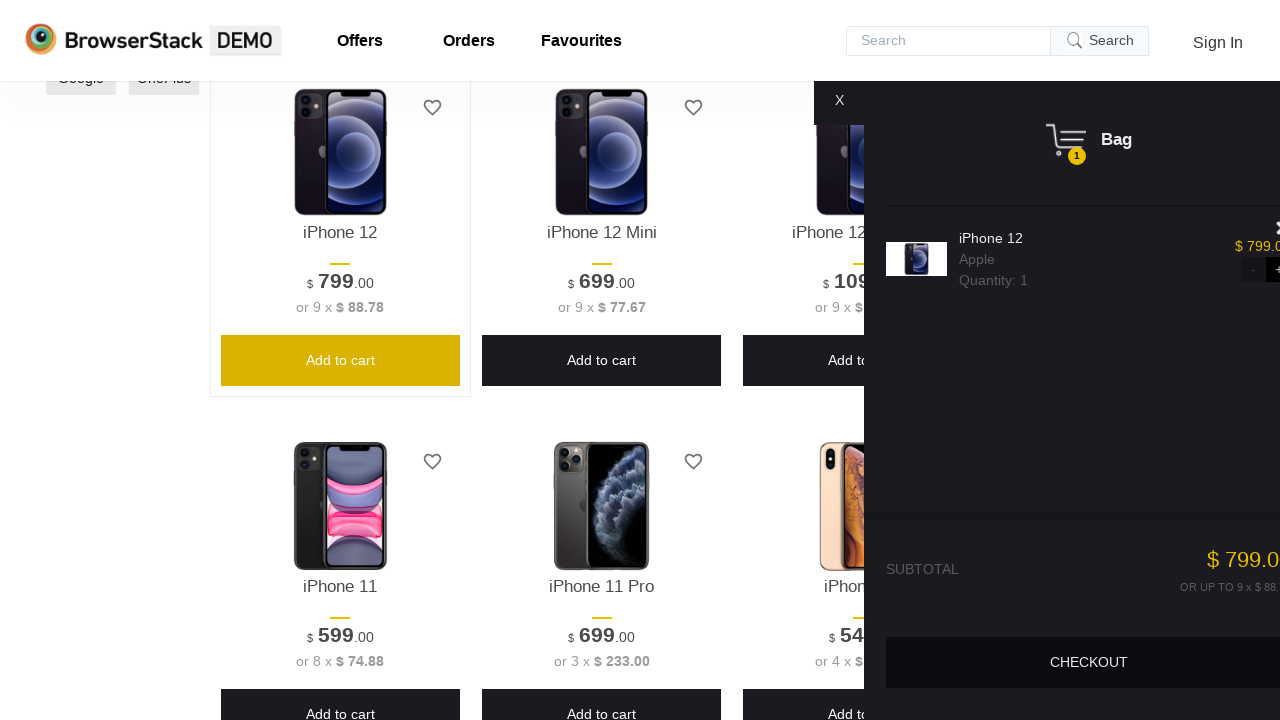

Cart pane became visible
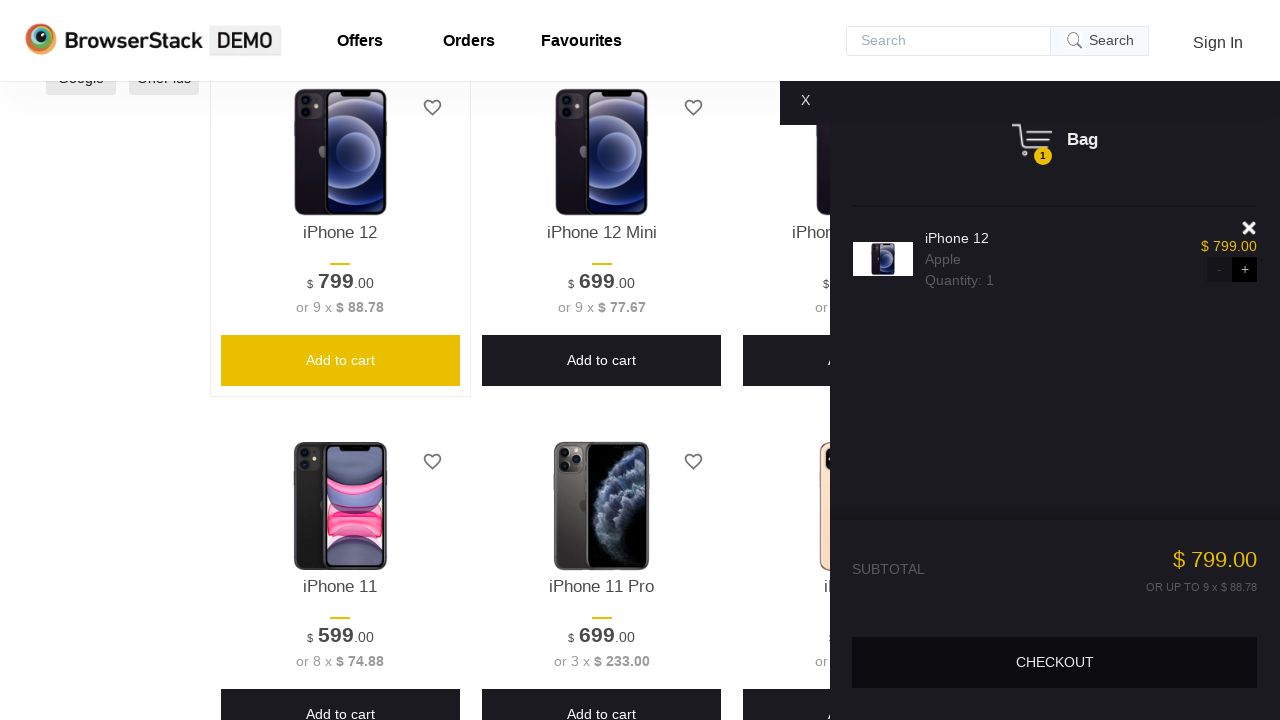

Product element in cart became visible
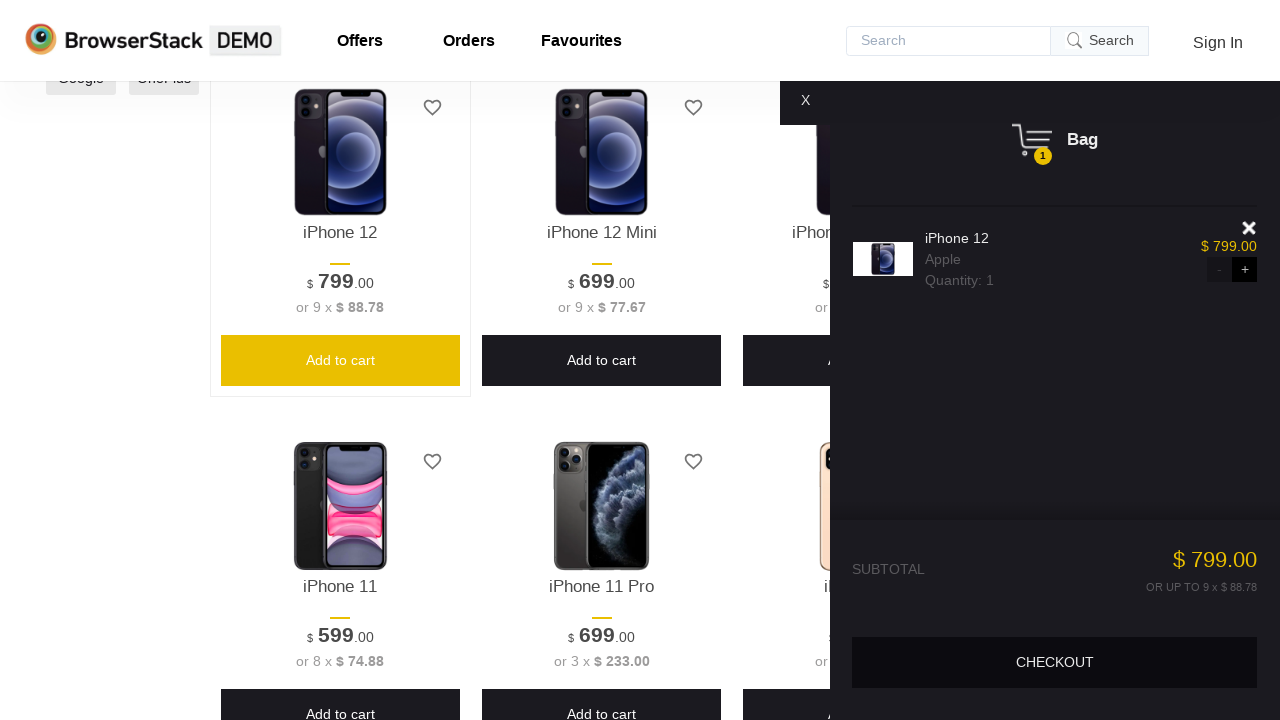

Retrieved product name from cart: iPhone 12
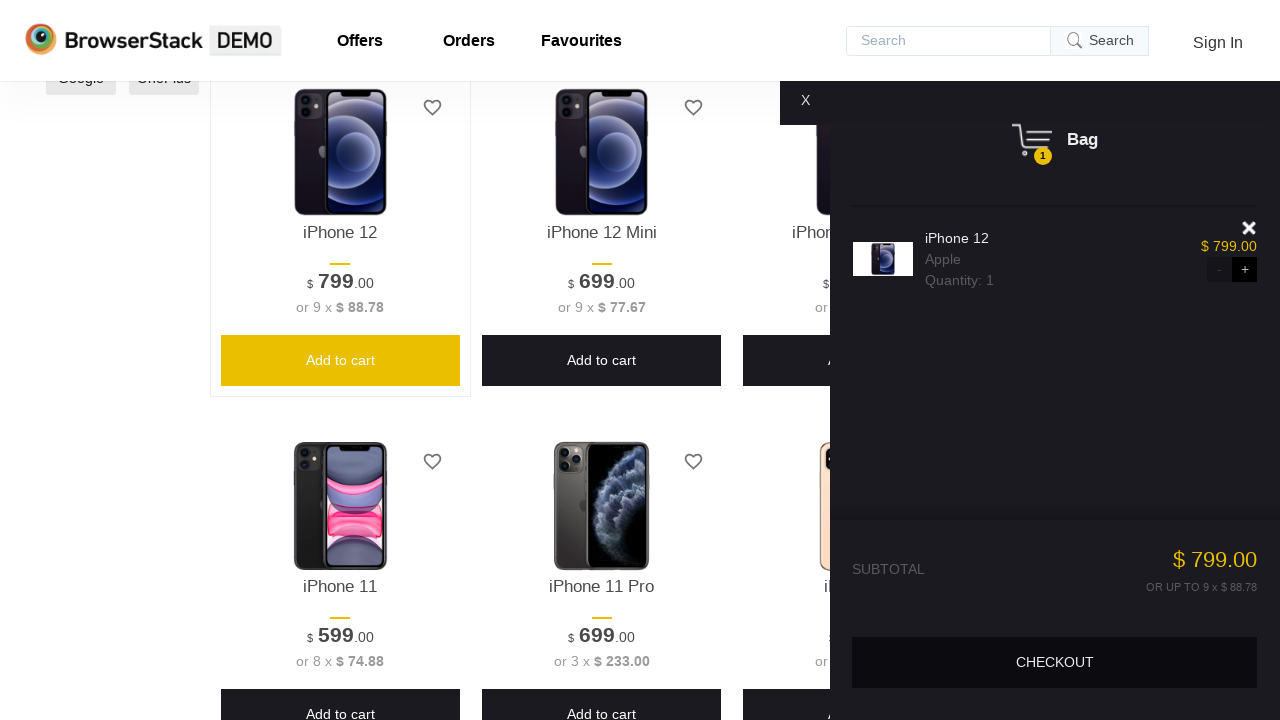

Verified product names match: 'iPhone 12' == 'iPhone 12'
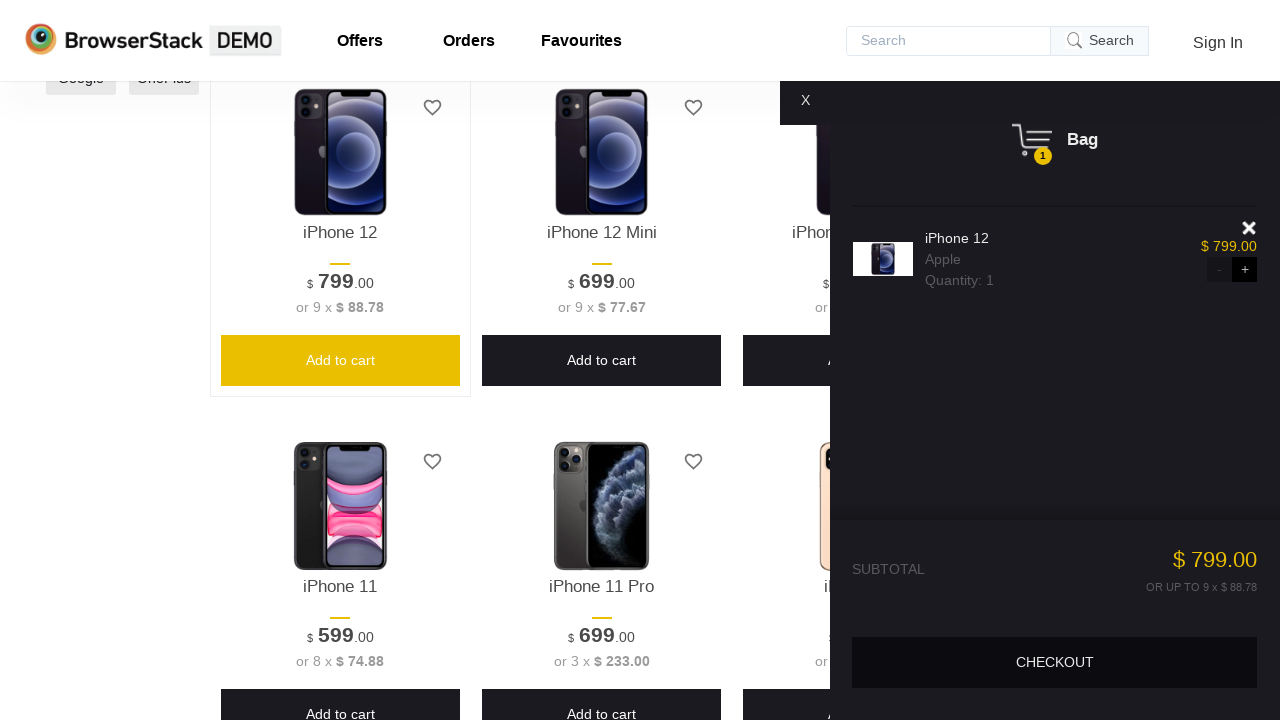

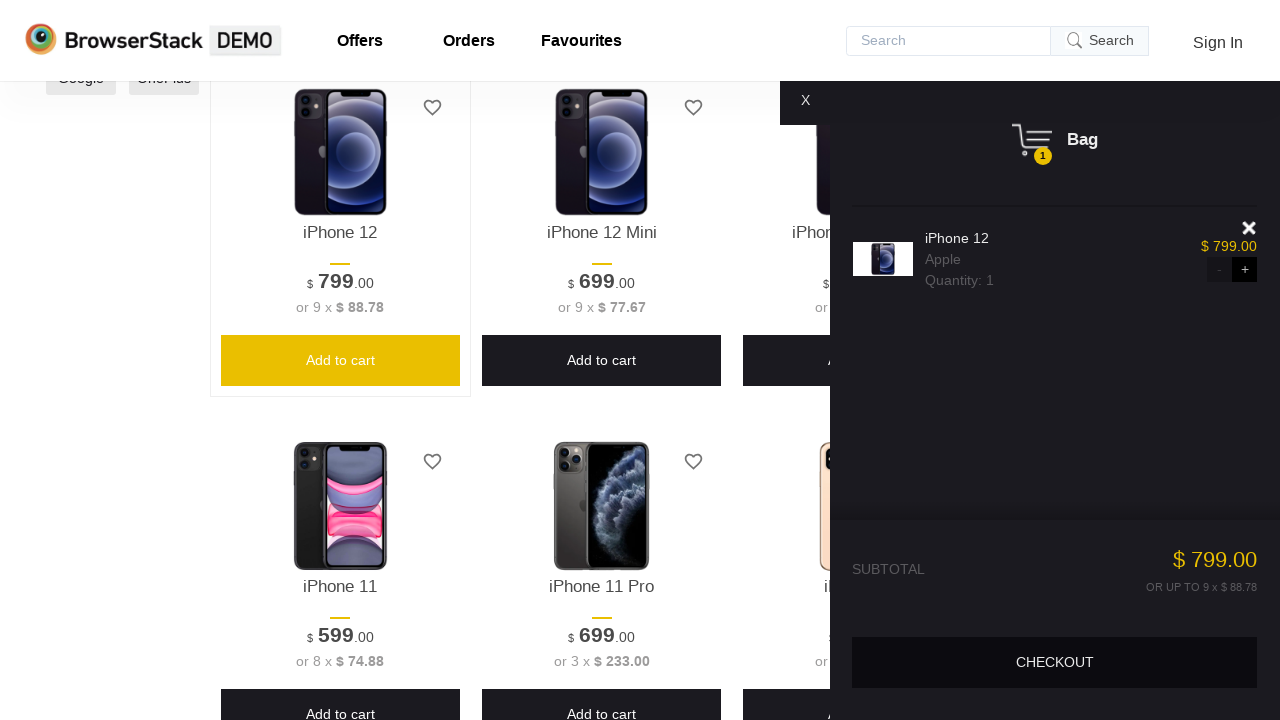